Tests multiple checkbox functionality on an HTML forms tutorial page by locating checkboxes within a table and clicking each one sequentially to verify they can be selected.

Starting URL: https://echoecho.com/htmlforms09.htm

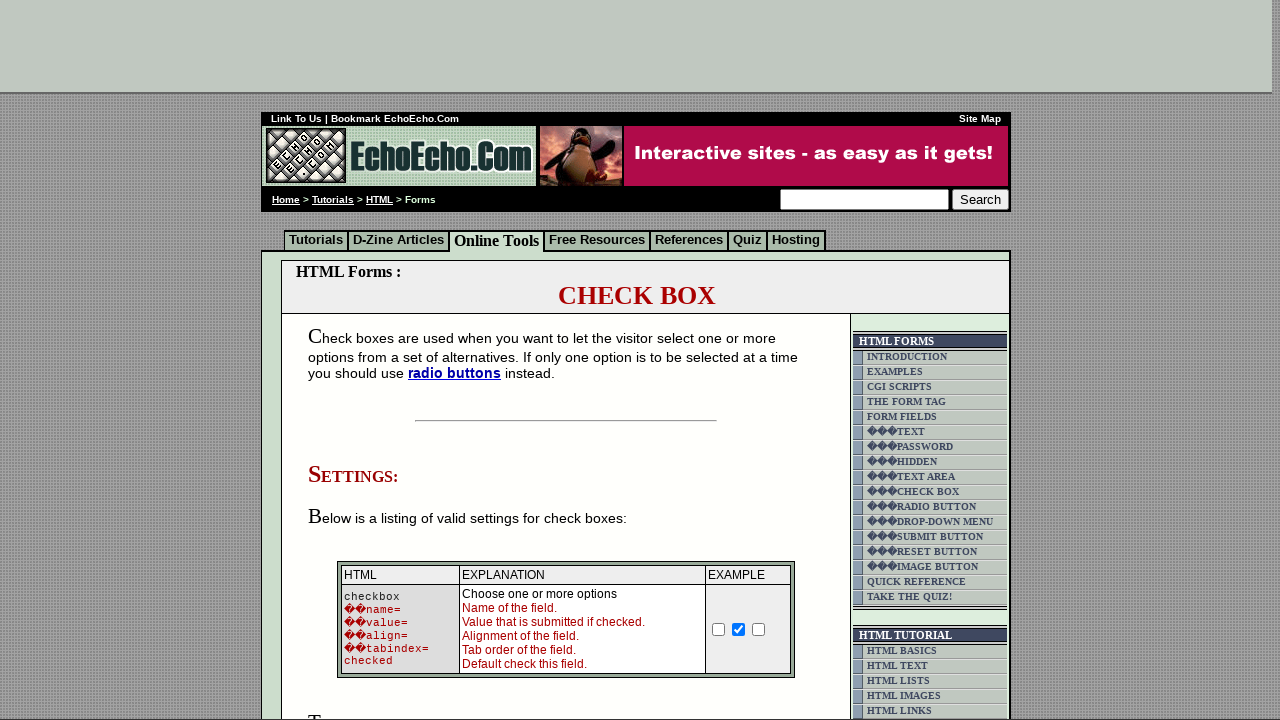

Waited for checkbox table to load
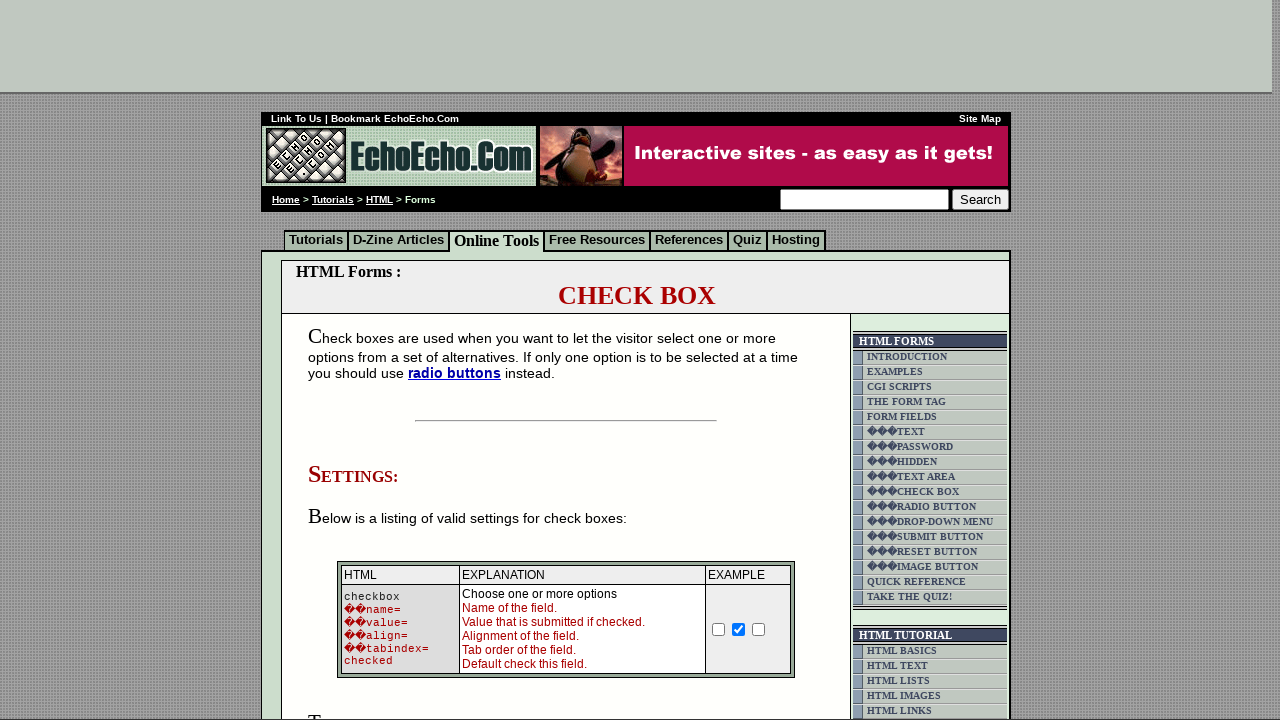

Located checkbox table element
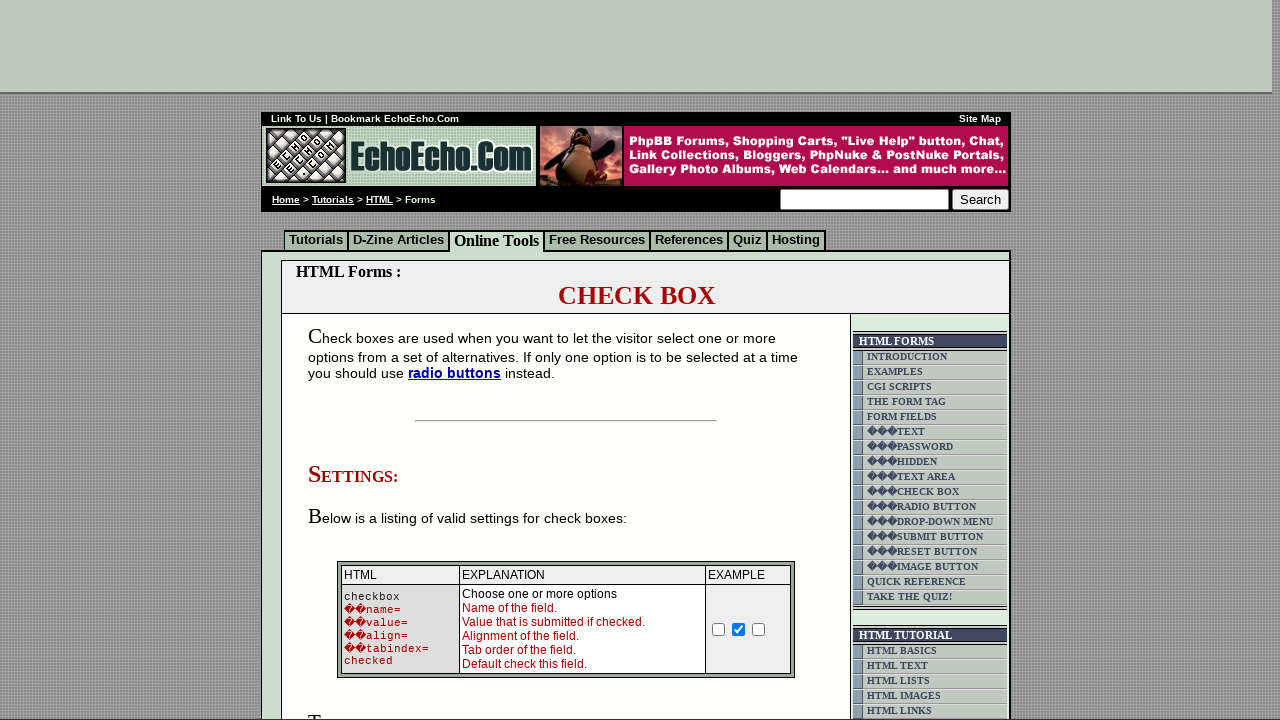

Located all checkbox inputs within the table
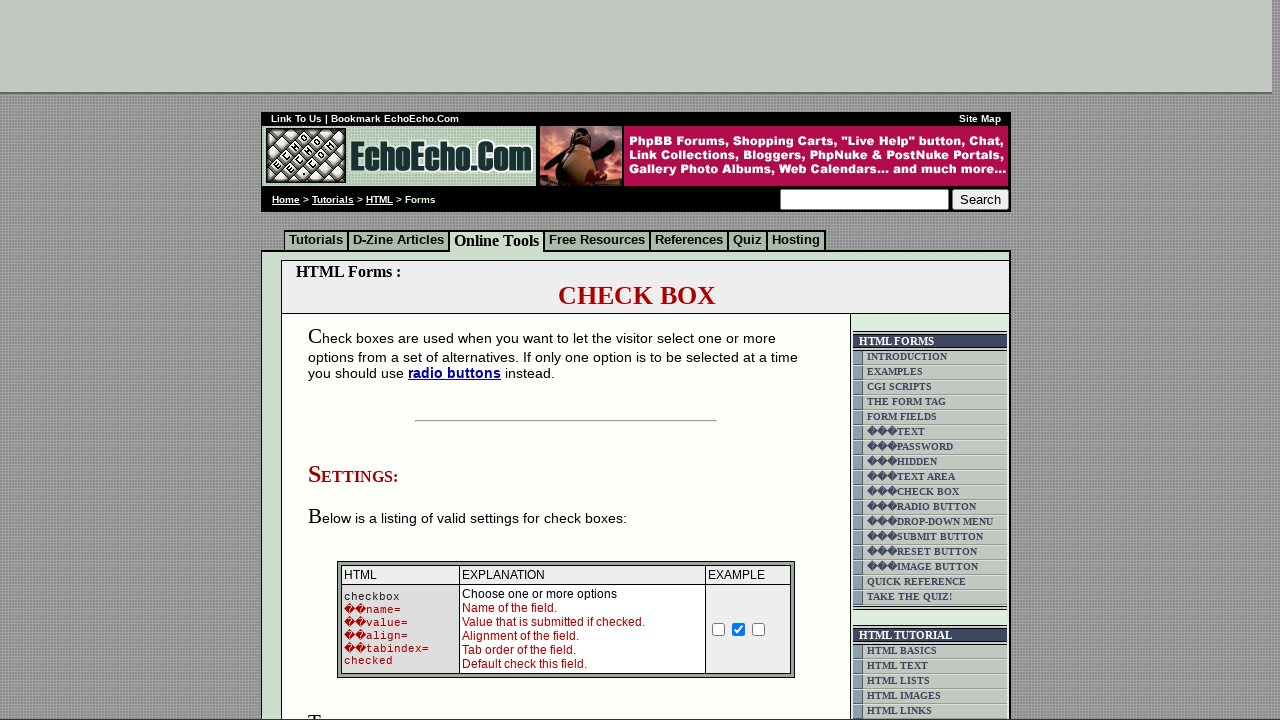

Found 3 checkboxes in the table
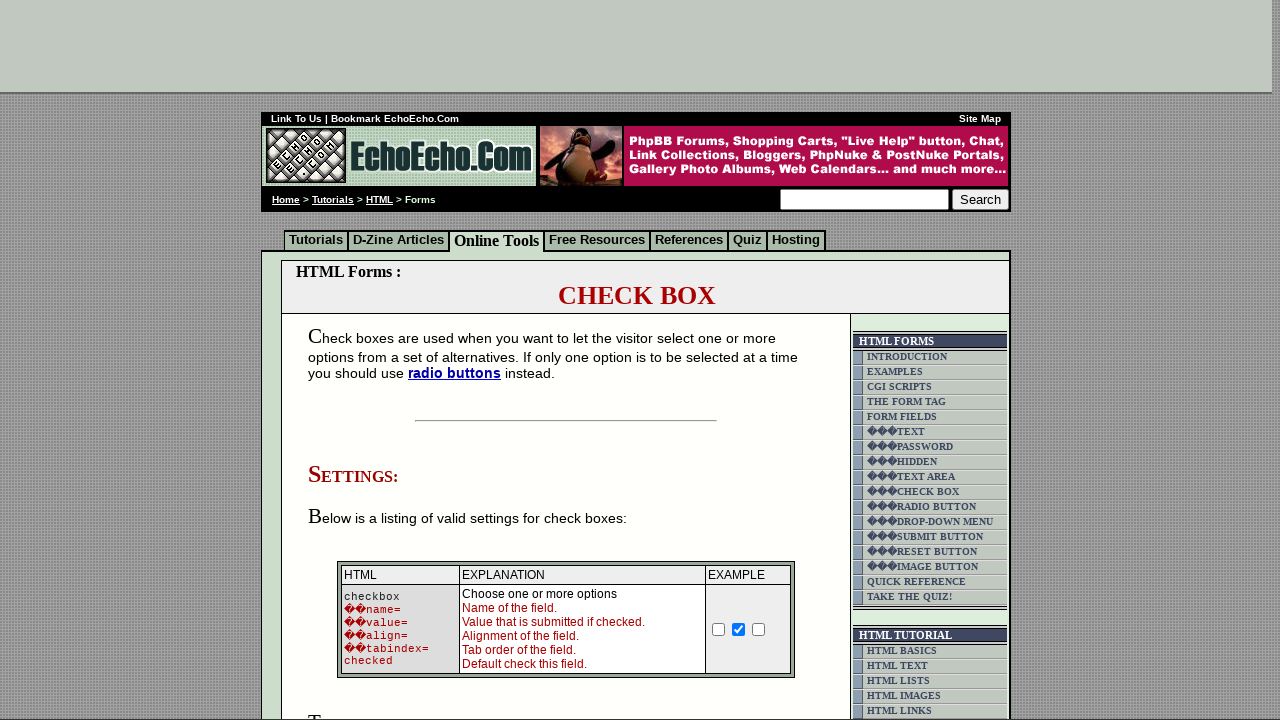

Clicked checkbox 1 of 3 at (354, 360) on xpath=/html/body/div[2]/table[9]/tbody/tr/td[4]/table/tbody/tr/td/div/span/form/
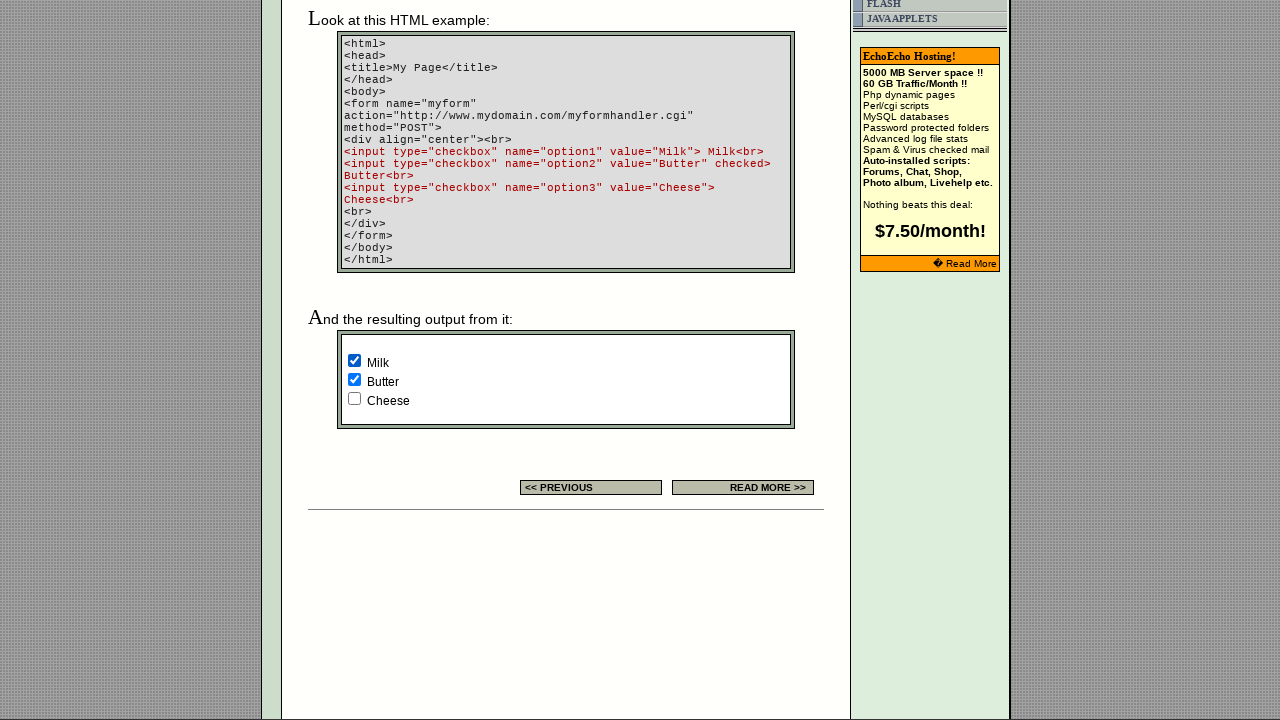

Clicked checkbox 2 of 3 at (354, 380) on xpath=/html/body/div[2]/table[9]/tbody/tr/td[4]/table/tbody/tr/td/div/span/form/
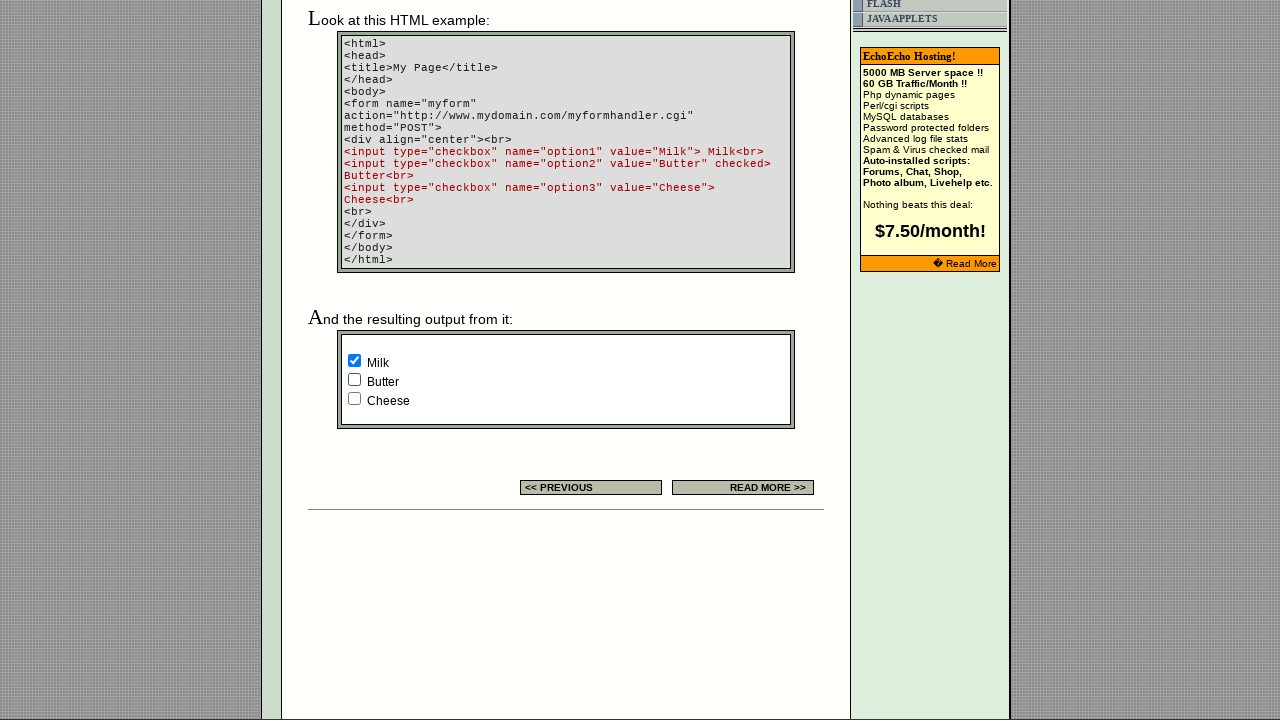

Clicked checkbox 3 of 3 at (354, 398) on xpath=/html/body/div[2]/table[9]/tbody/tr/td[4]/table/tbody/tr/td/div/span/form/
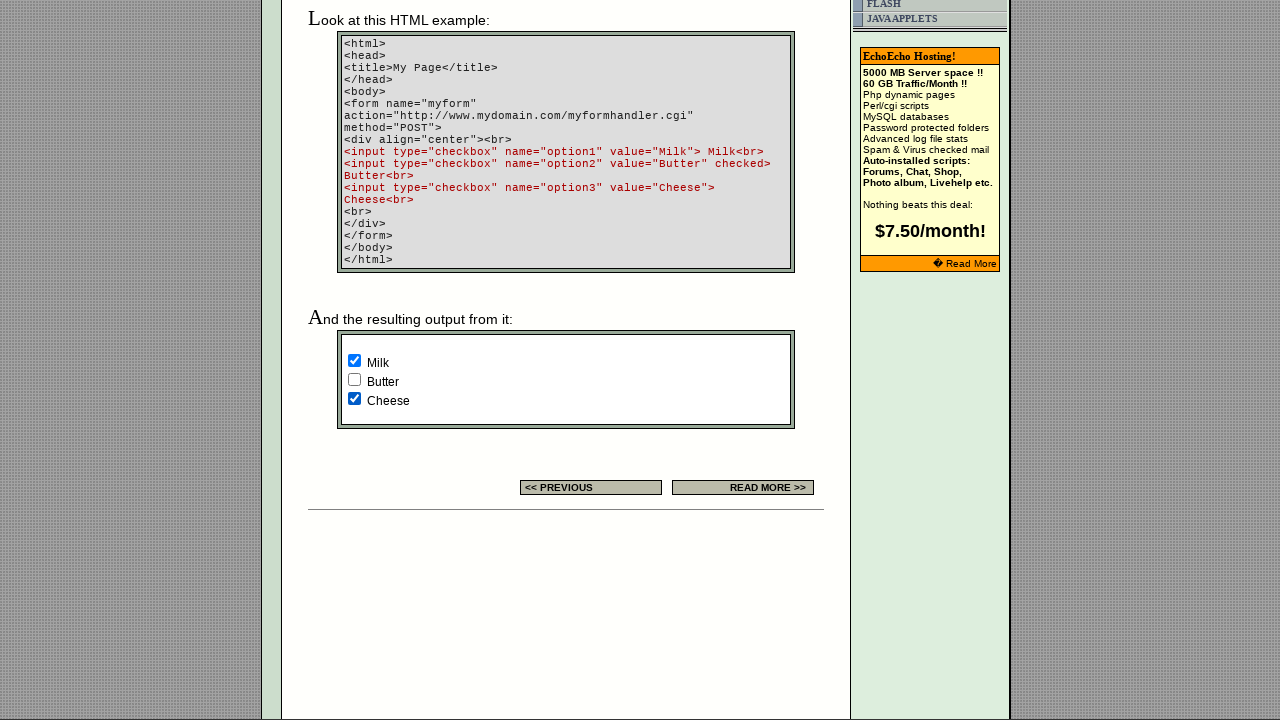

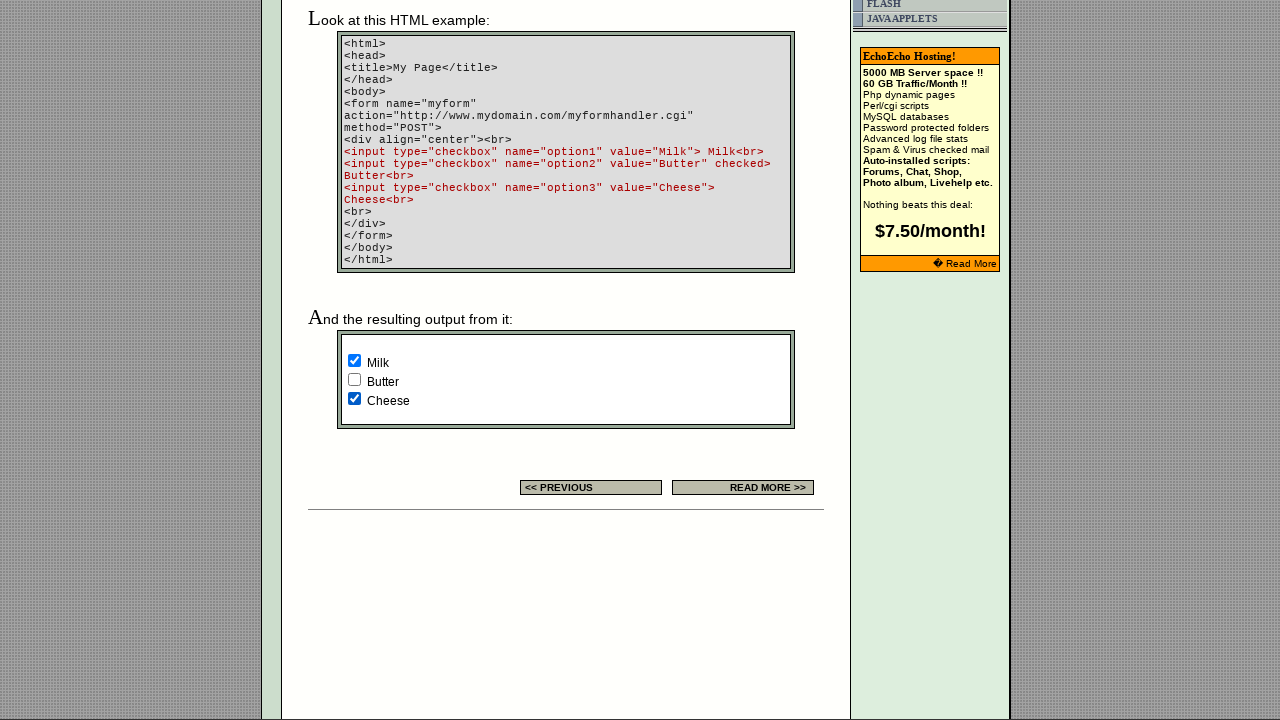